Tests checkbox functionality by verifying a checkbox is initially unchecked, clicking it, and verifying it becomes checked.

Starting URL: https://frankdoylezw.github.io/CSharp_Learning/

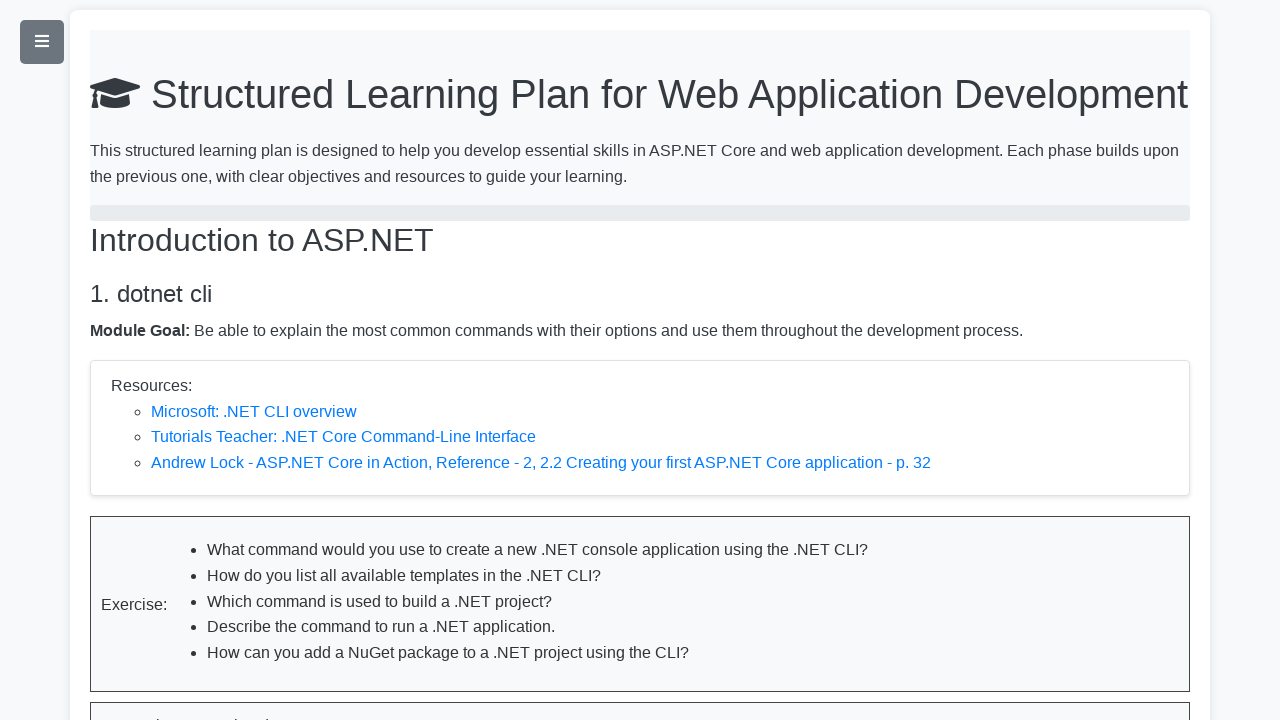

Navigated to https://frankdoylezw.github.io/CSharp_Learning/
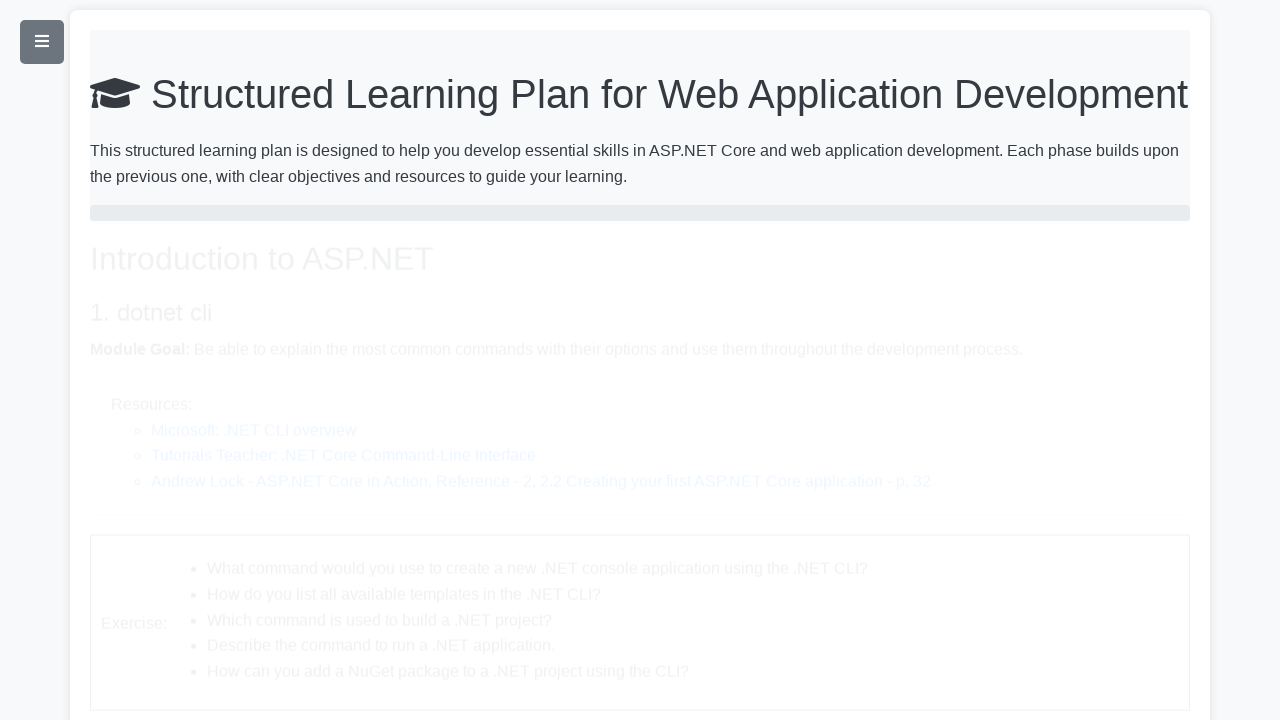

Located checkbox with id 'section1-completed'
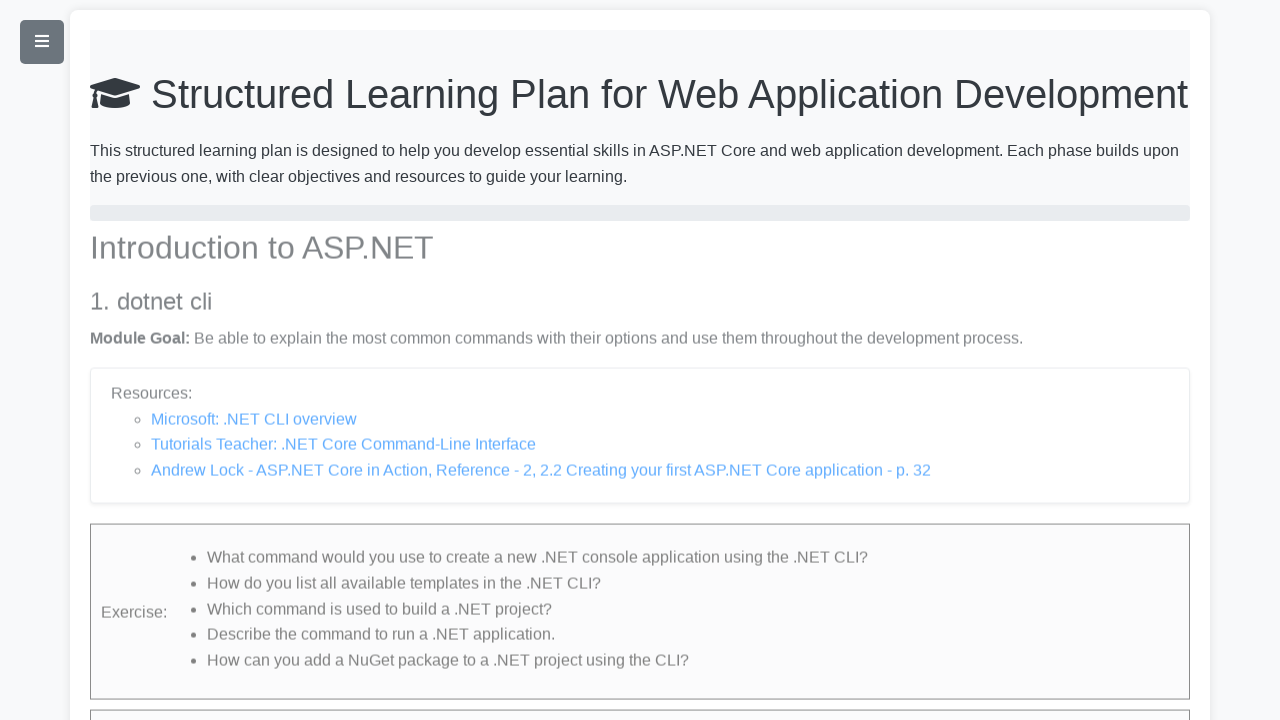

Verified checkbox is visible
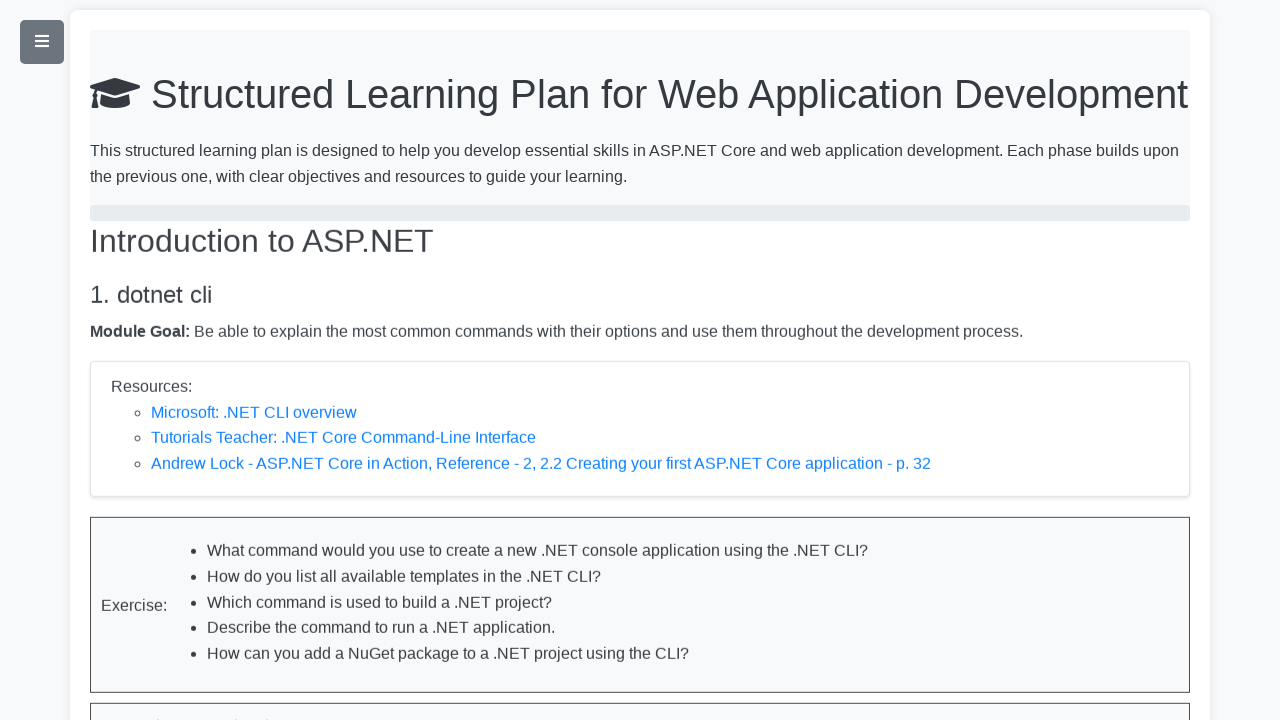

Verified checkbox is initially unchecked
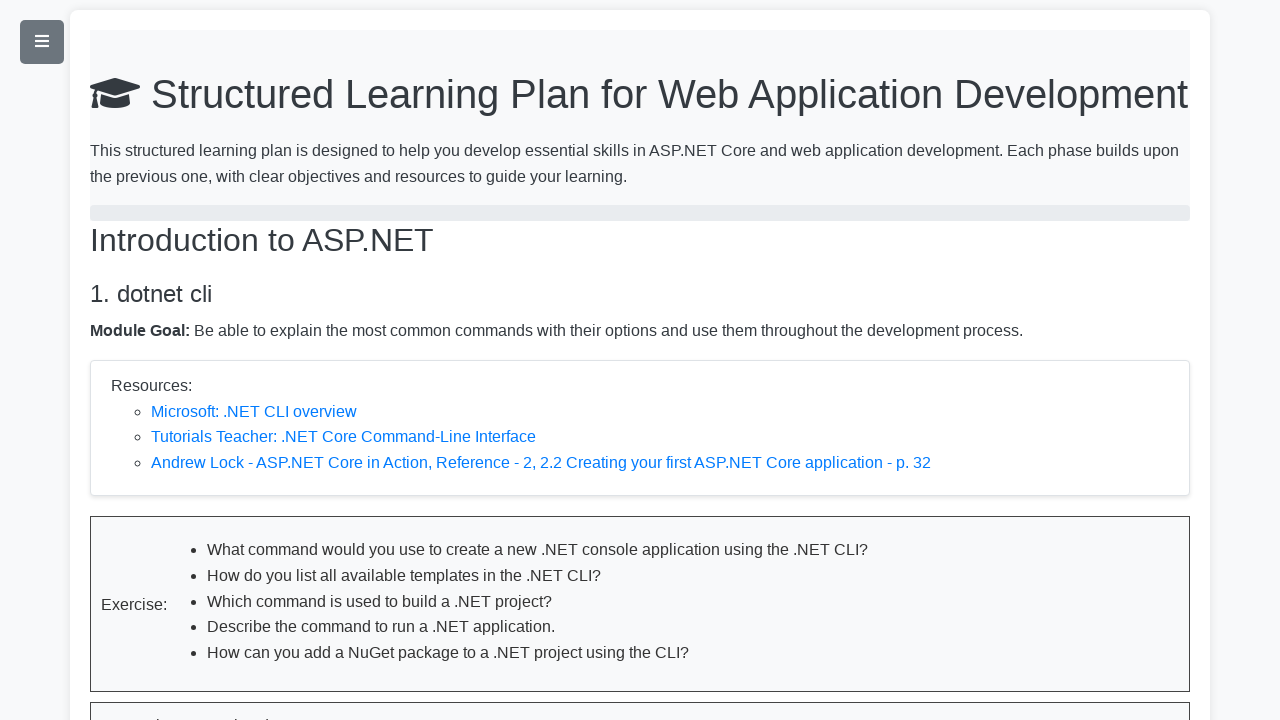

Clicked checkbox to check it at (108, 714) on #section1-completed
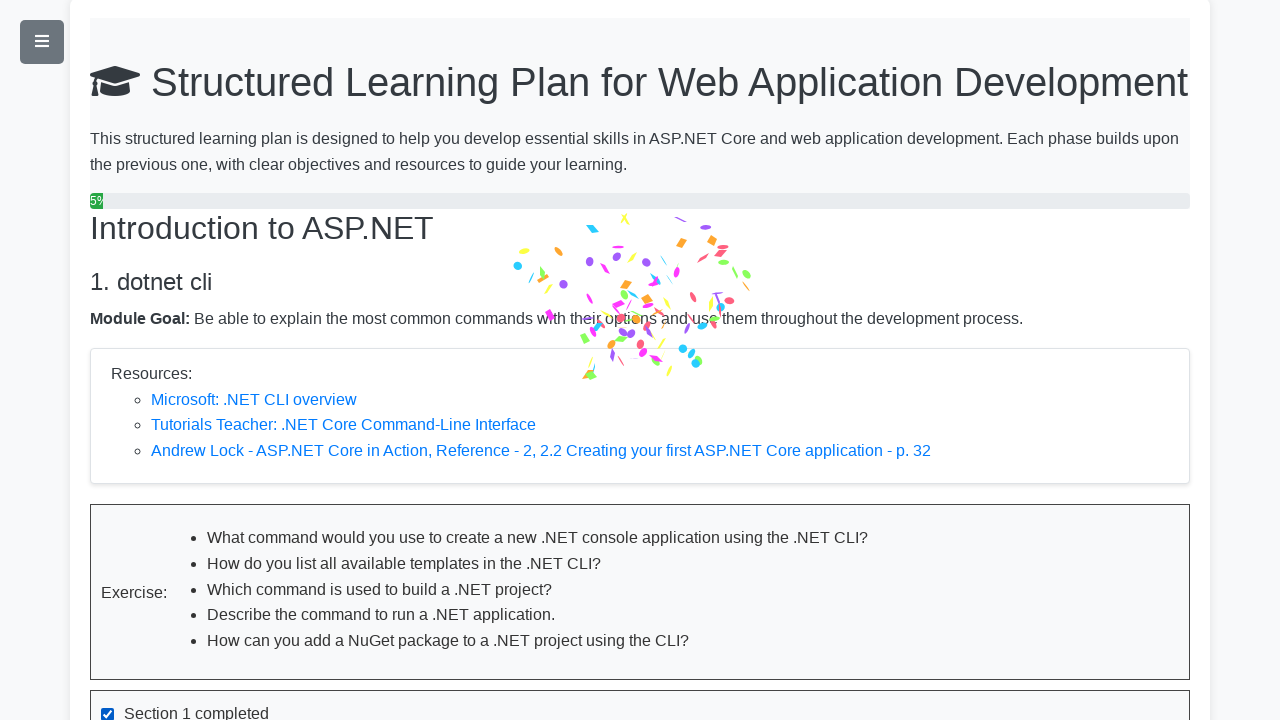

Verified checkbox is now checked
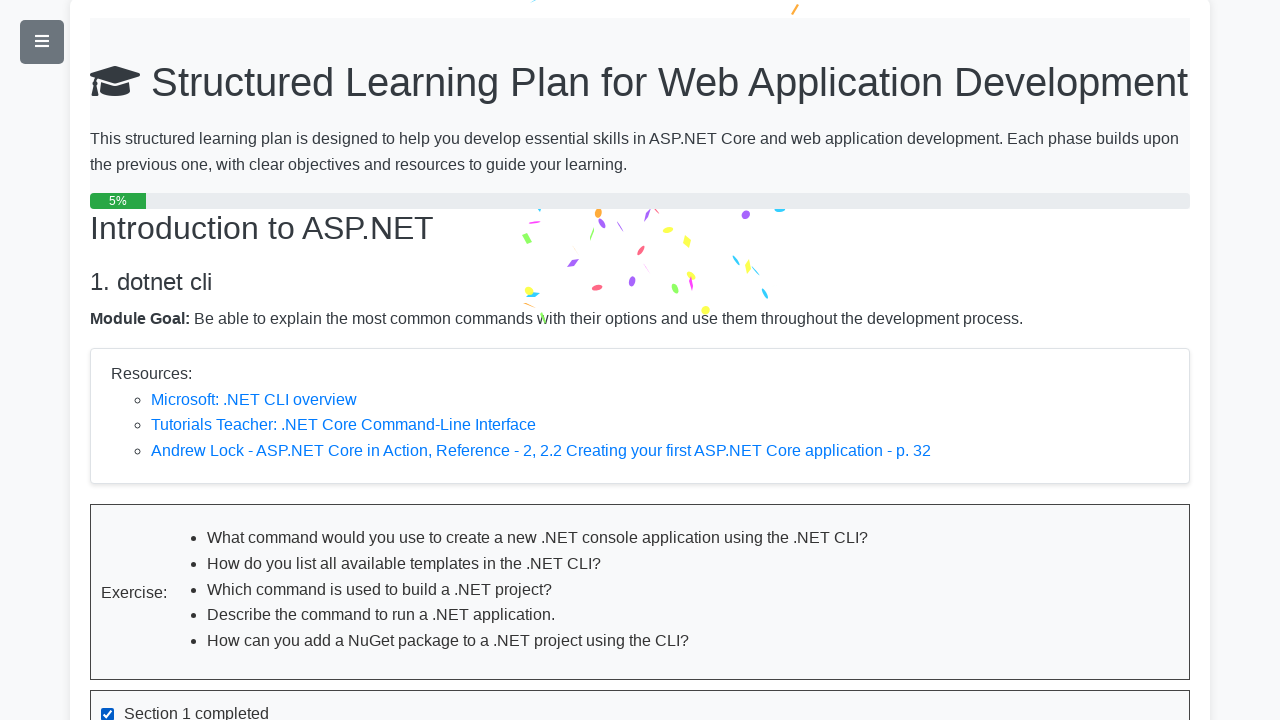

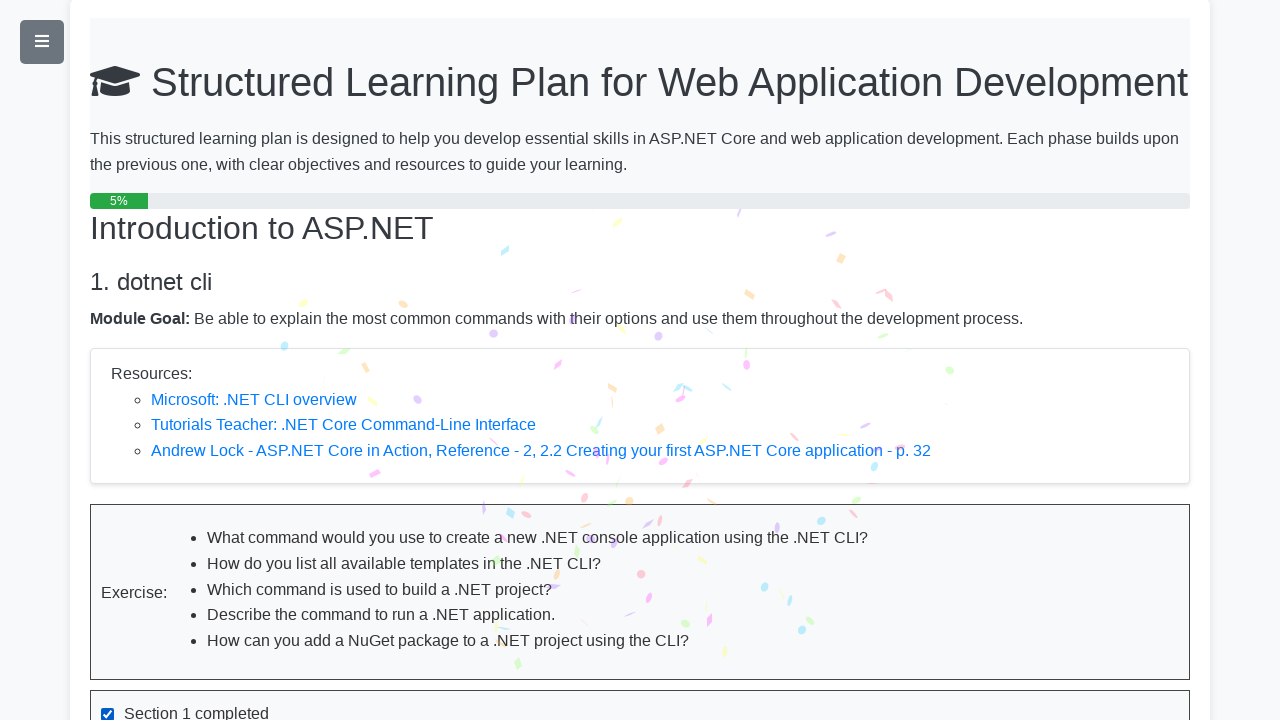